Tests iframe handling by switching to an iframe named 'globalSqa' and clicking on an automation tab element inside it

Starting URL: https://www.globalsqa.com/demo-site/frames-and-windows/#iFrame

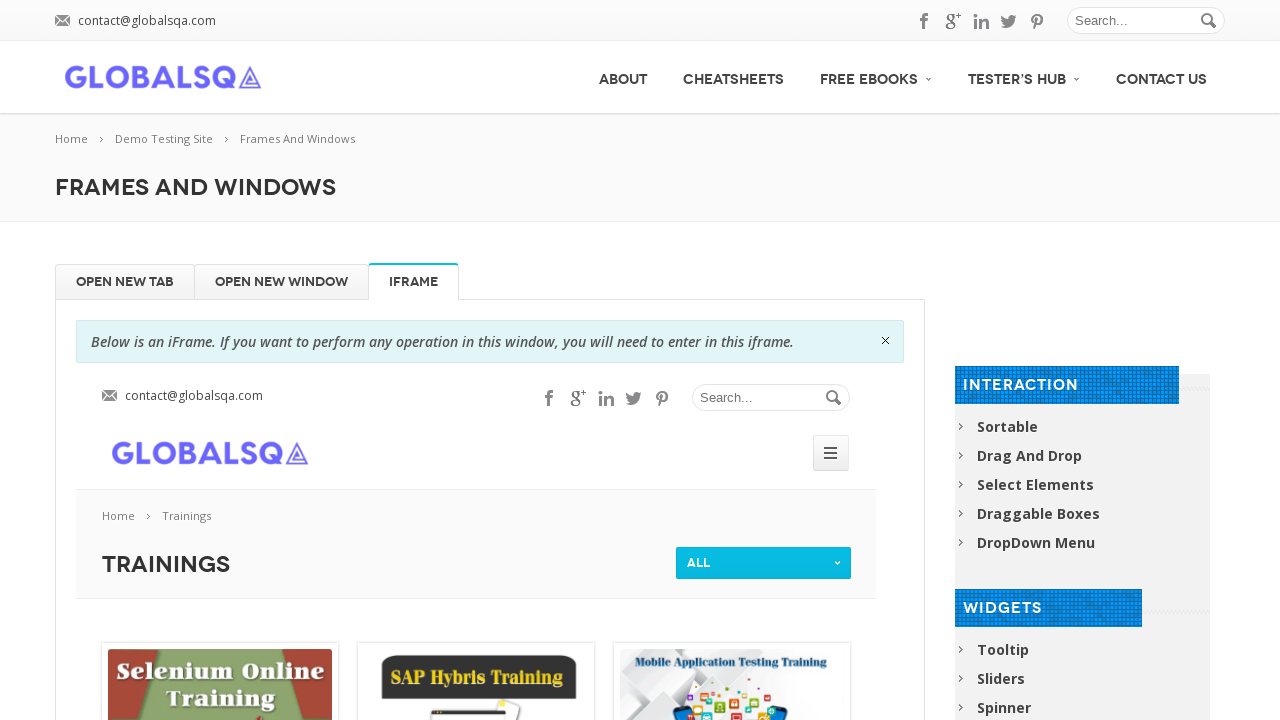

Located iframe with name 'globalSqa'
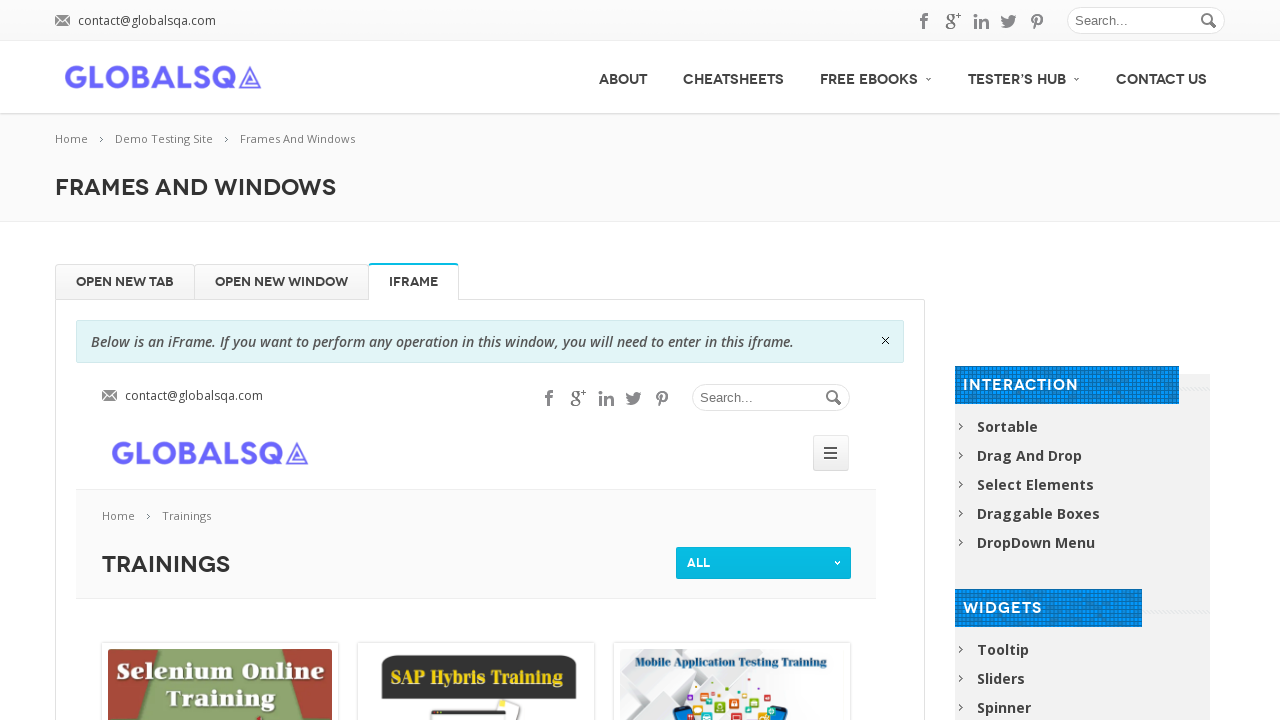

Clicked on SelenimTraining automation tab element inside iframe at (220, 650) on iframe[name='globalSqa'] >> internal:control=enter-frame >> xpath=//*[@data-imag
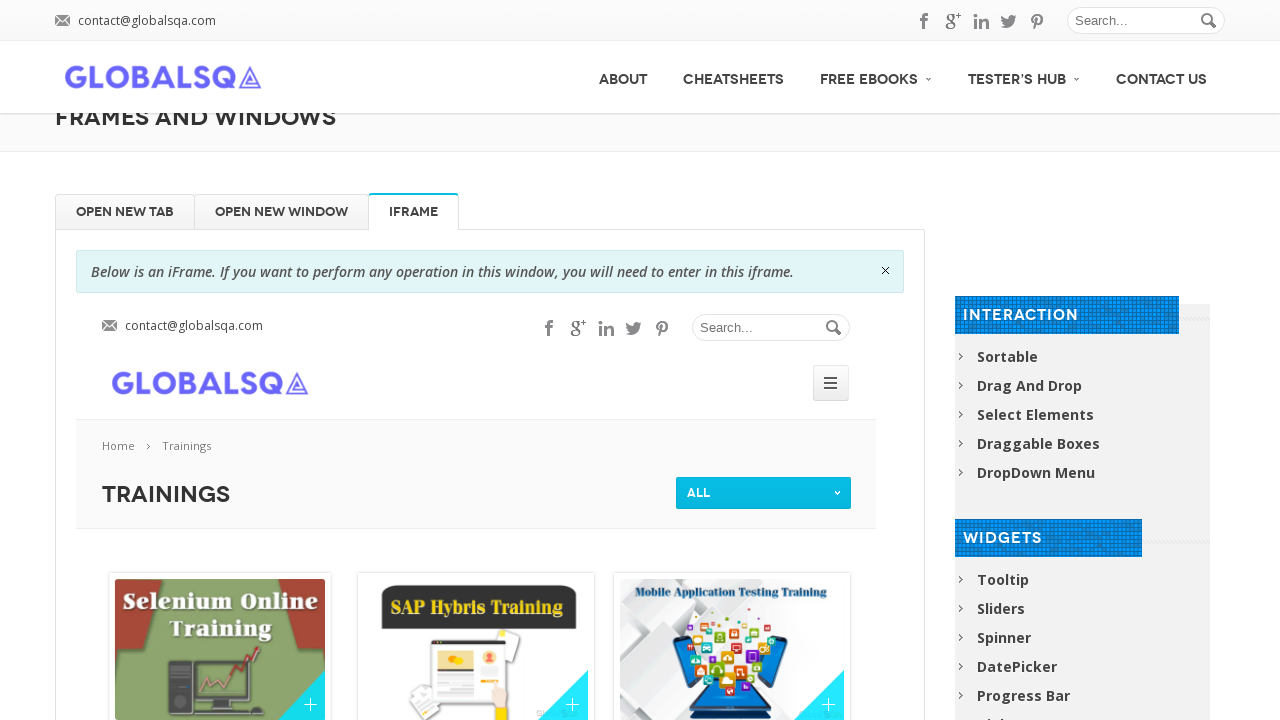

Waited 1 second for action to complete
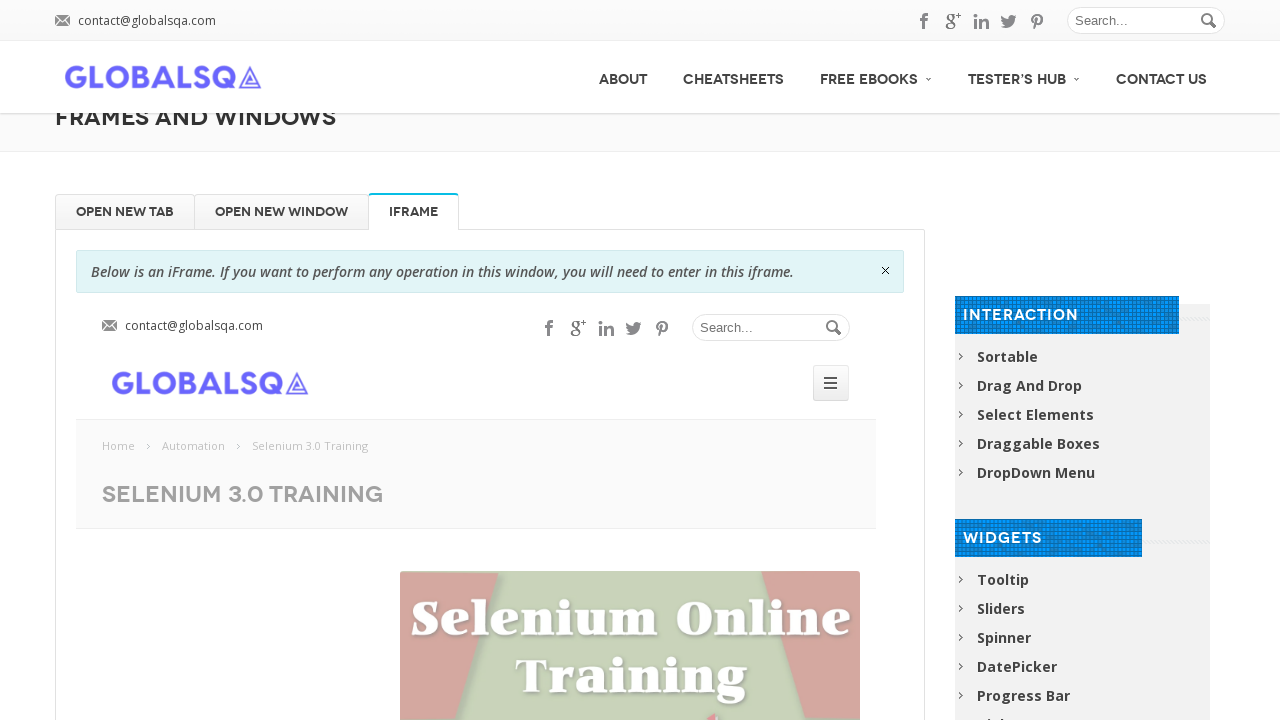

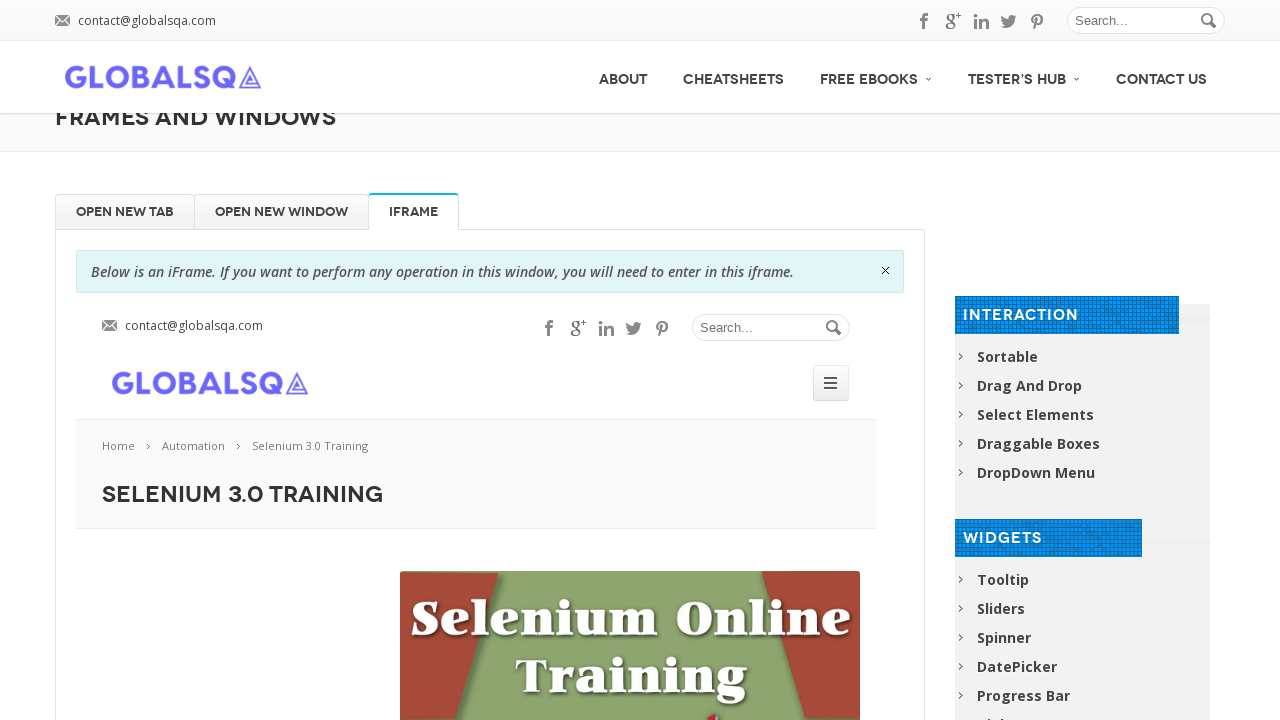